Tests booking form submission with empty fields to verify form validation behavior

Starting URL: https://blazedemo.com/

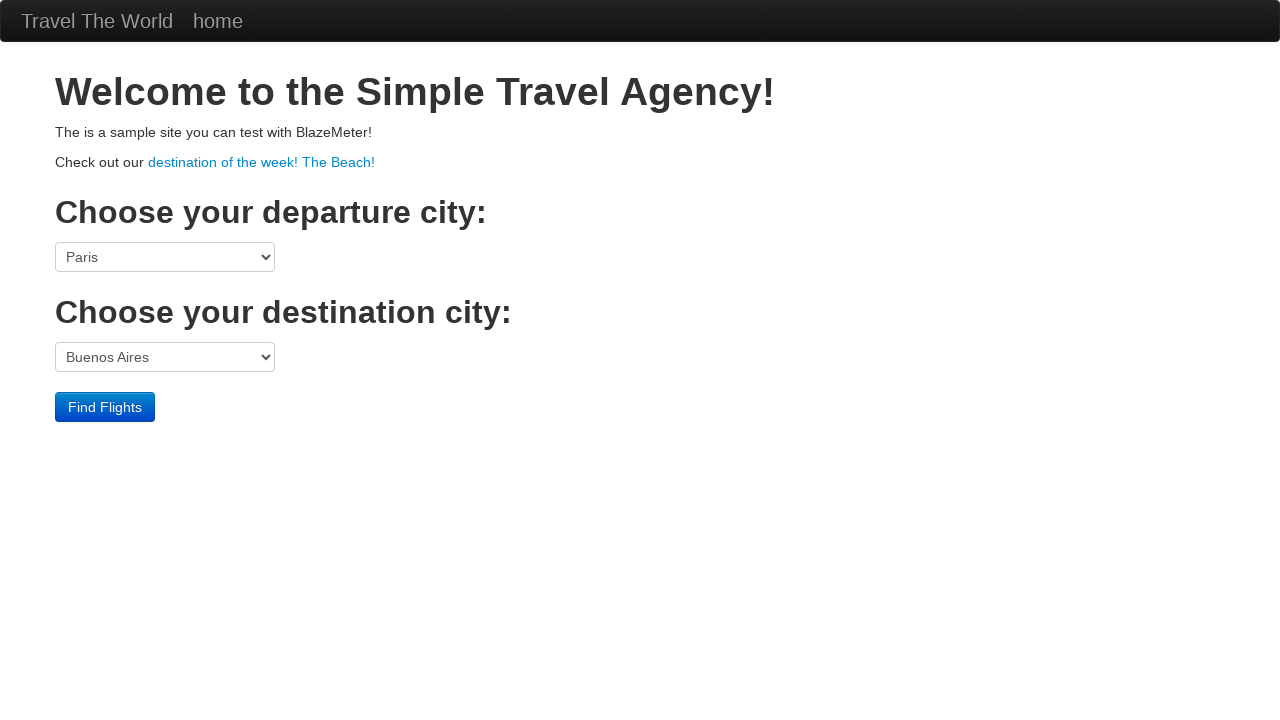

Selected 'Boston' as departure port on select[name='fromPort']
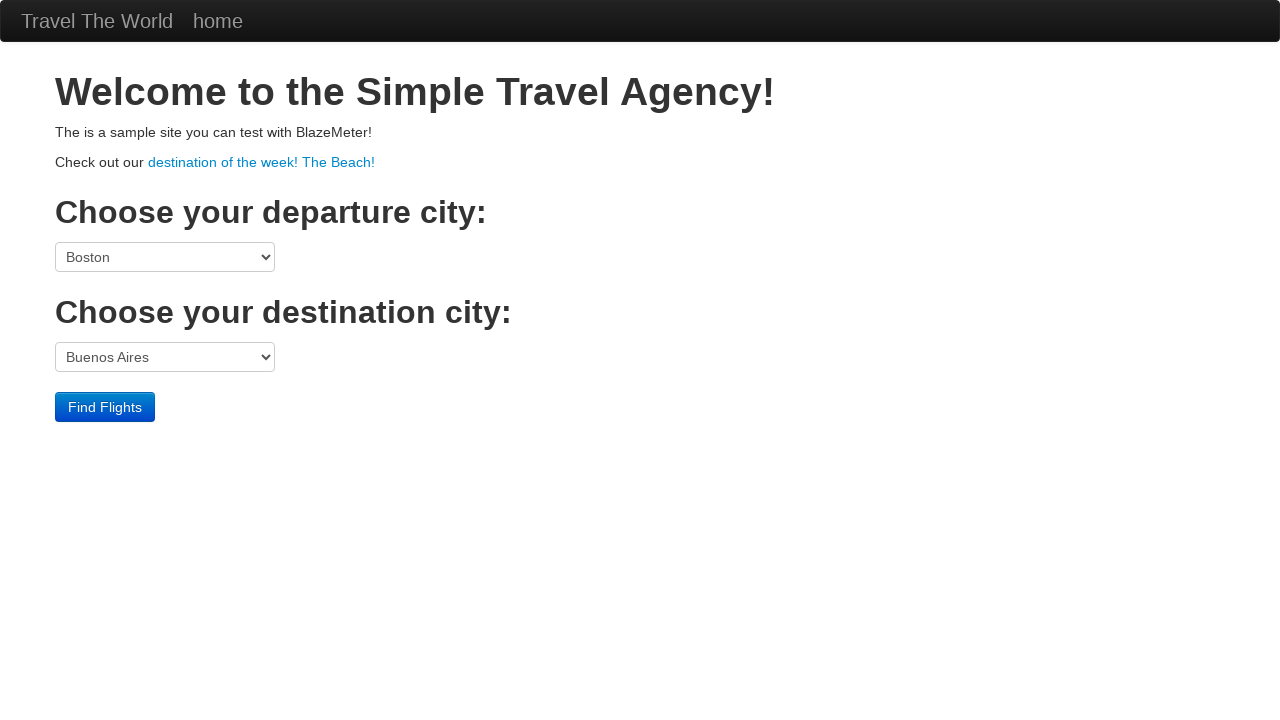

Selected 'London' as destination port on select[name='toPort']
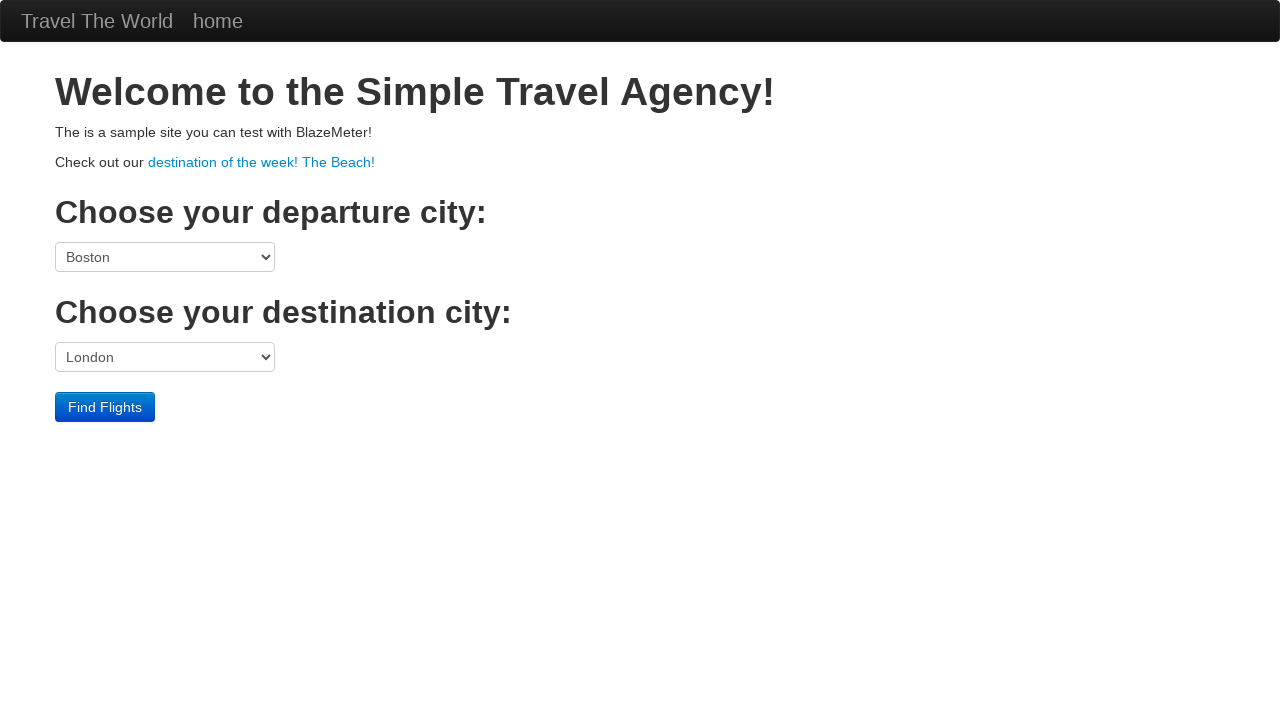

Clicked submit button to find flights at (105, 407) on input[type='submit']
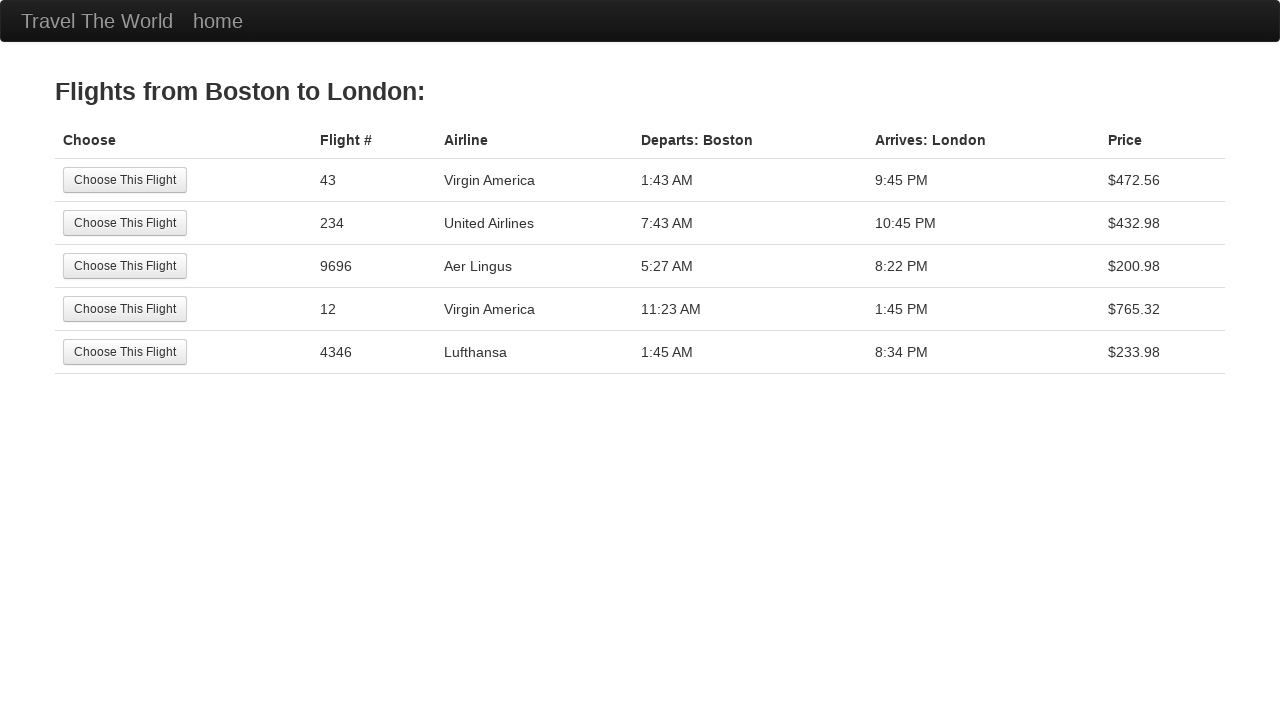

Flight selection form loaded
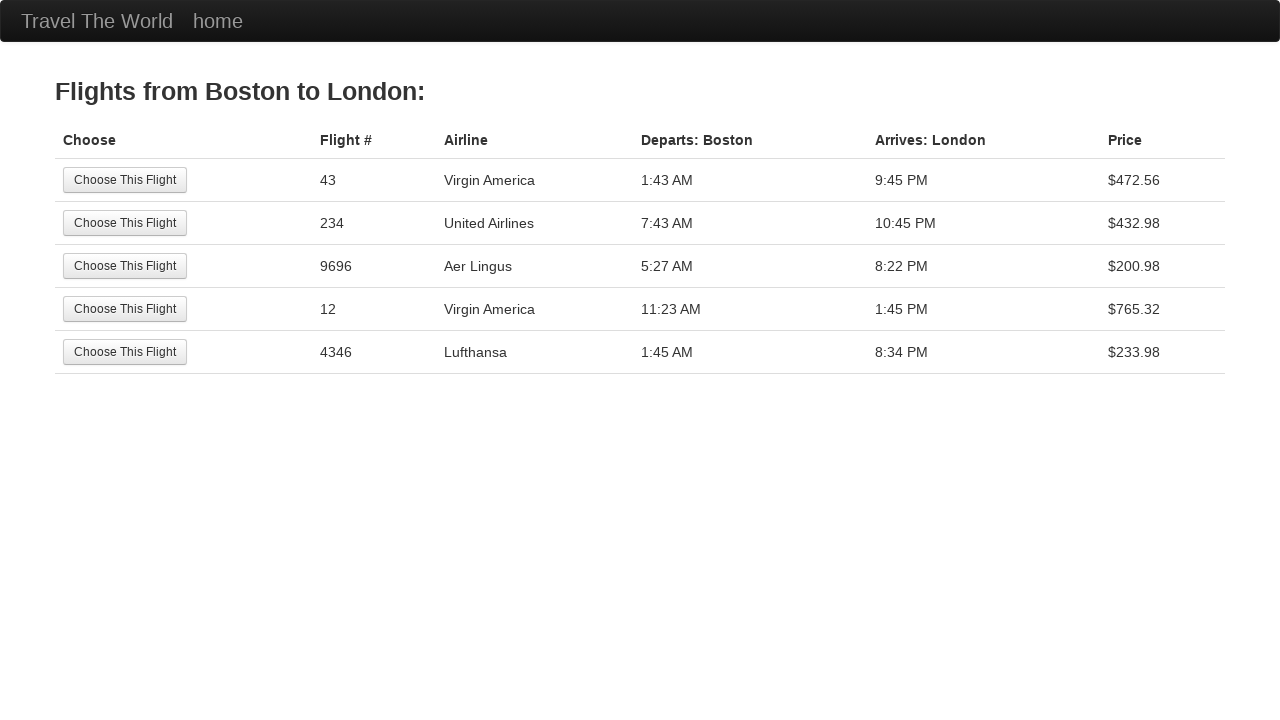

Clicked submit to proceed to booking form with first flight selected at (125, 180) on input[type='submit']
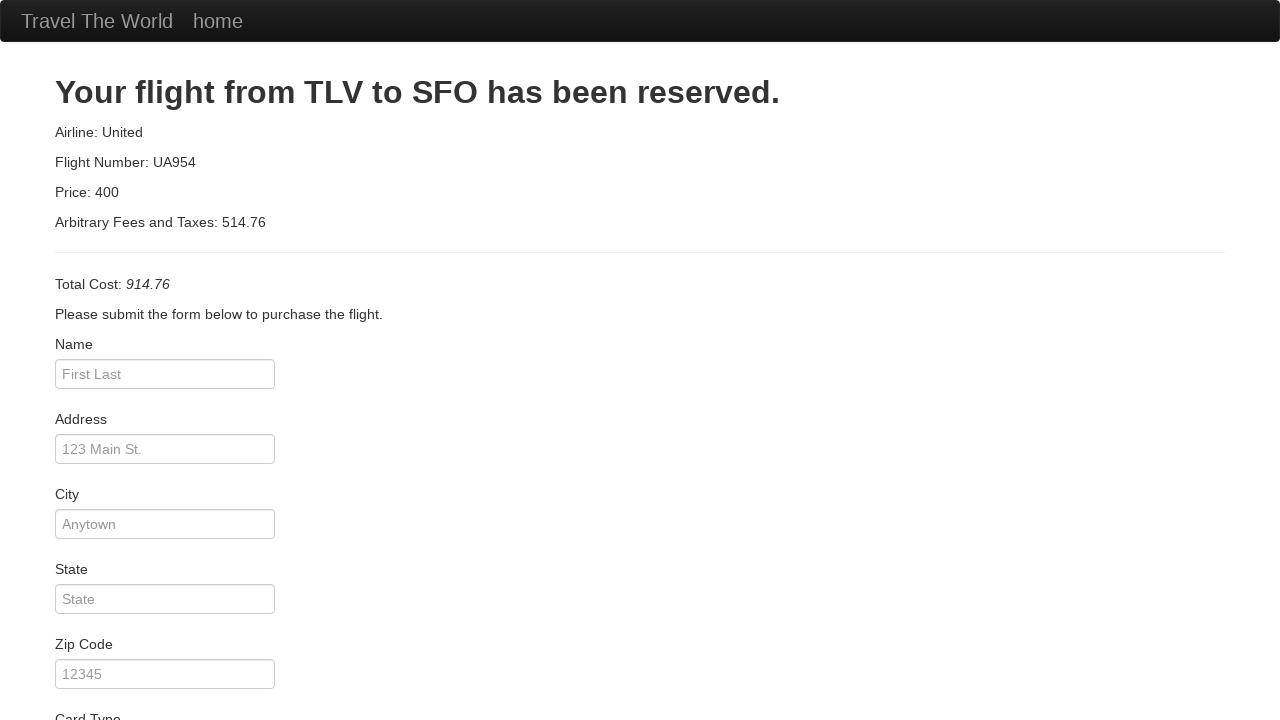

Booking form loaded with empty fields
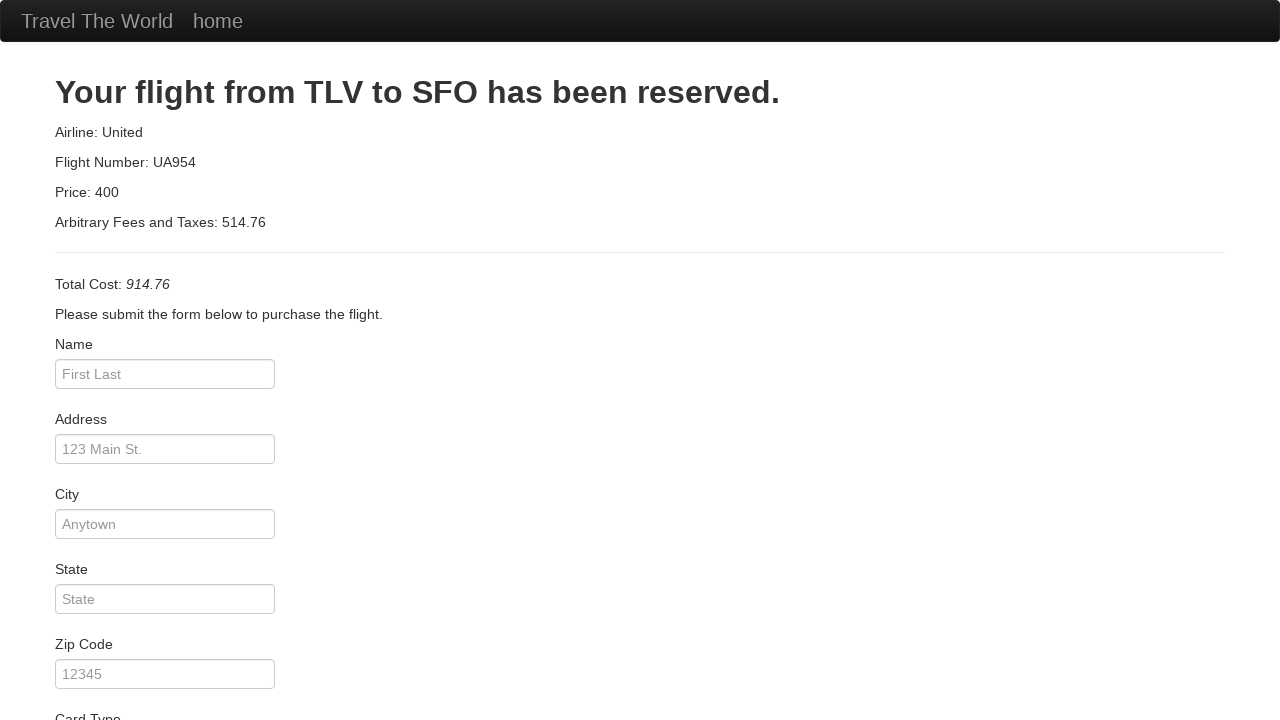

Clicked submit button to test form validation with empty fields at (118, 685) on input[type='submit']
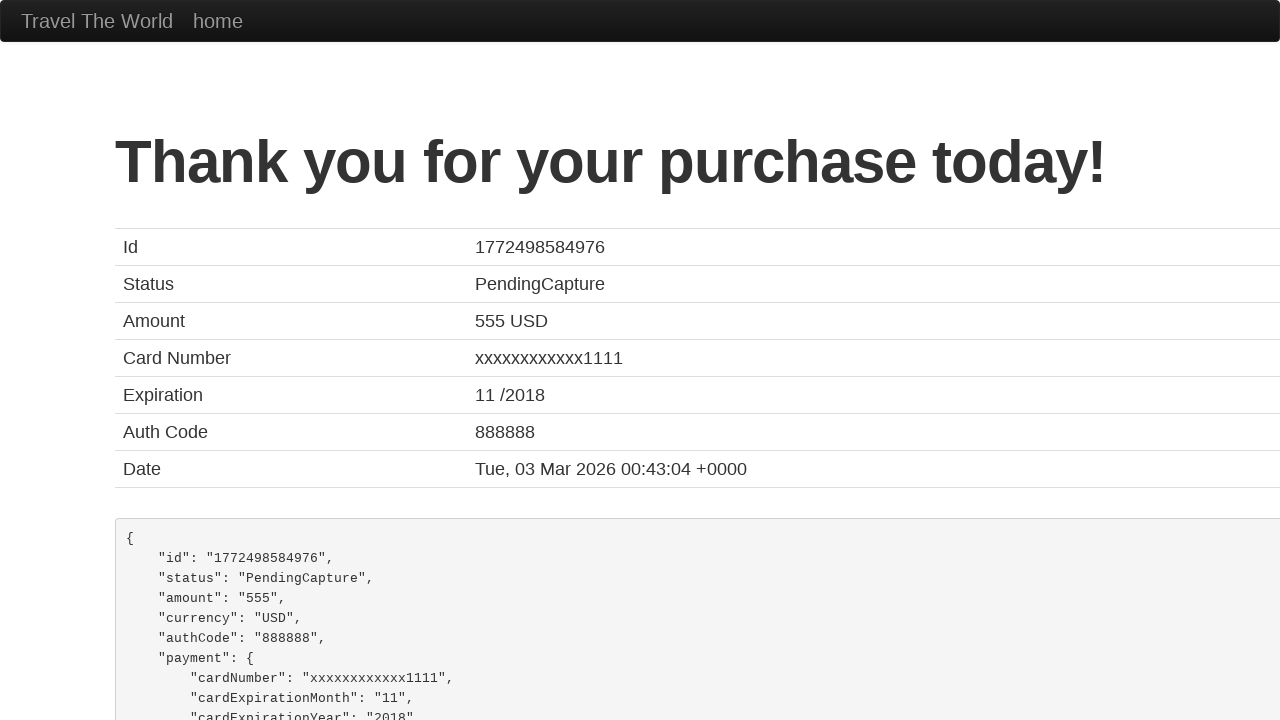

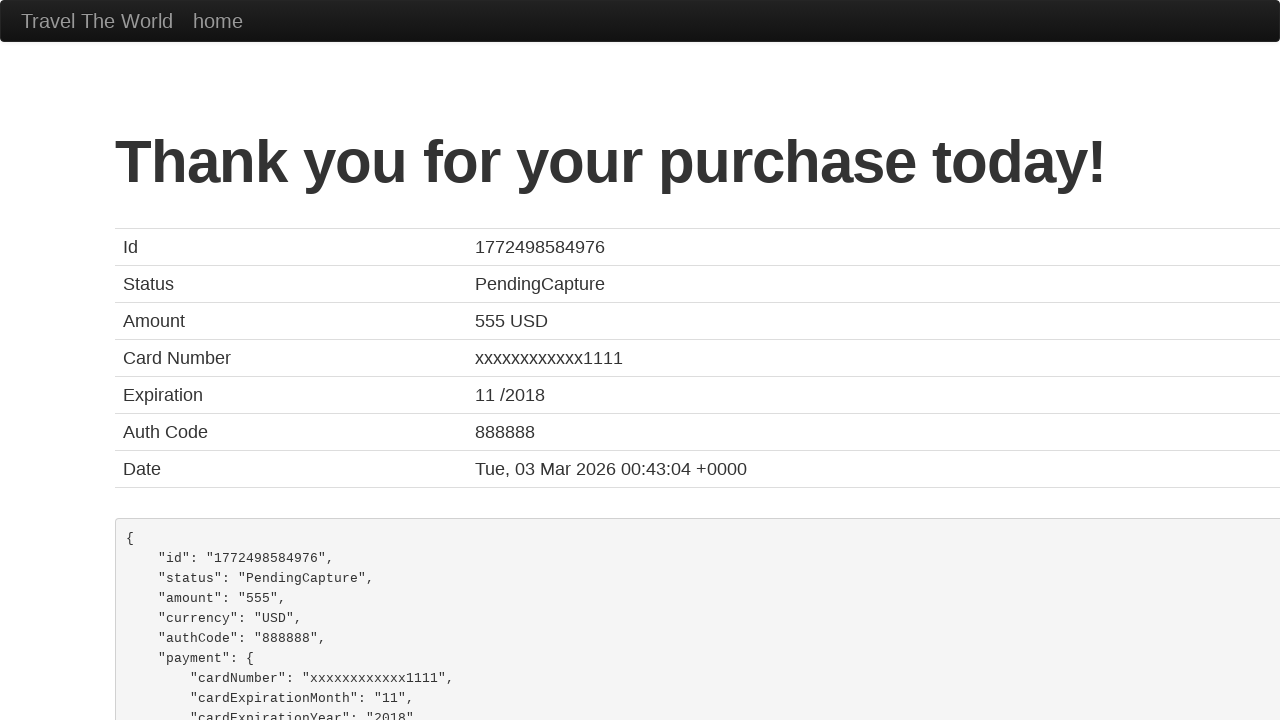